Navigates to a login practice page and verifies the page loads by checking its title

Starting URL: https://rahulshettyacademy.com/loginpagePractise/

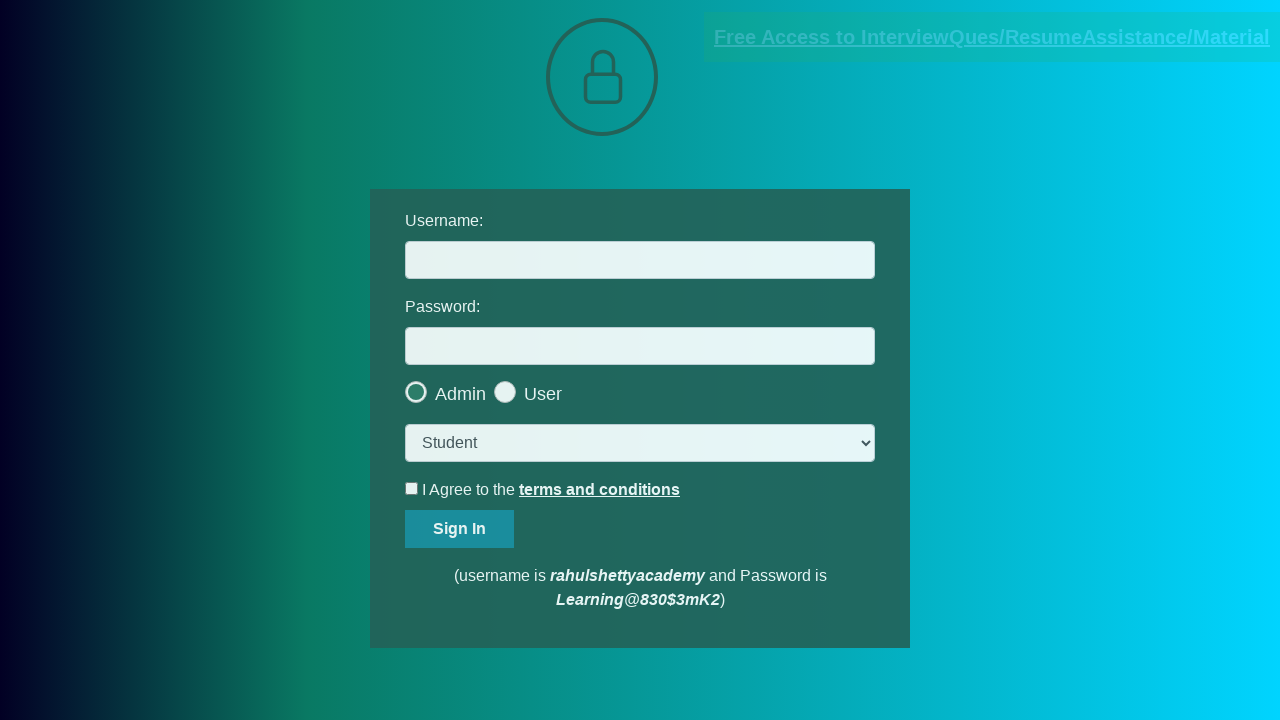

Page DOM content loaded
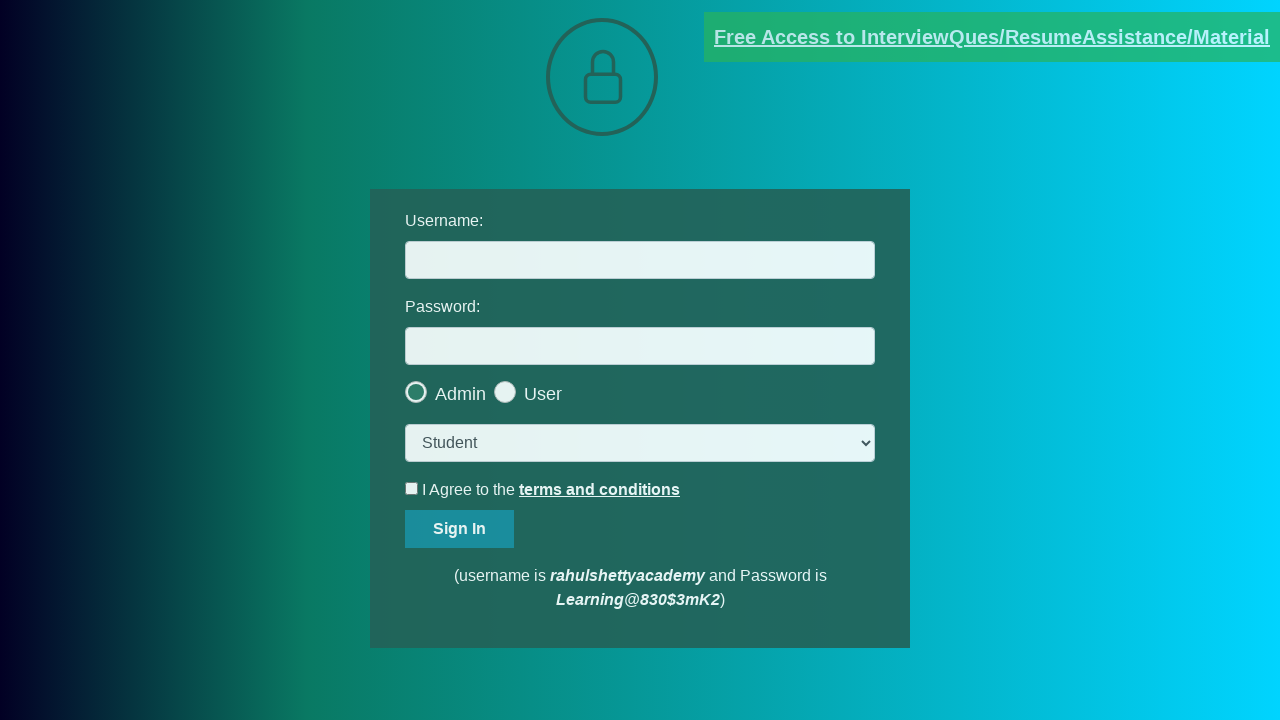

Retrieved page title: 'LoginPage Practise | Rahul Shetty Academy'
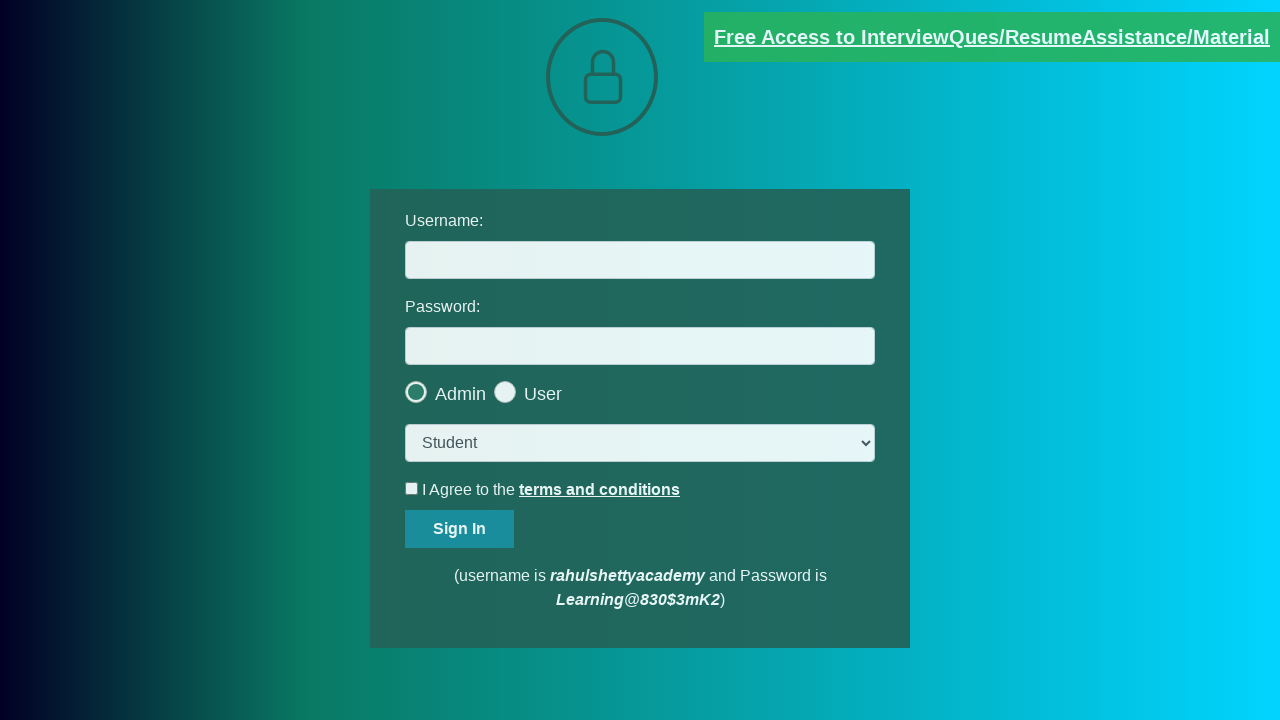

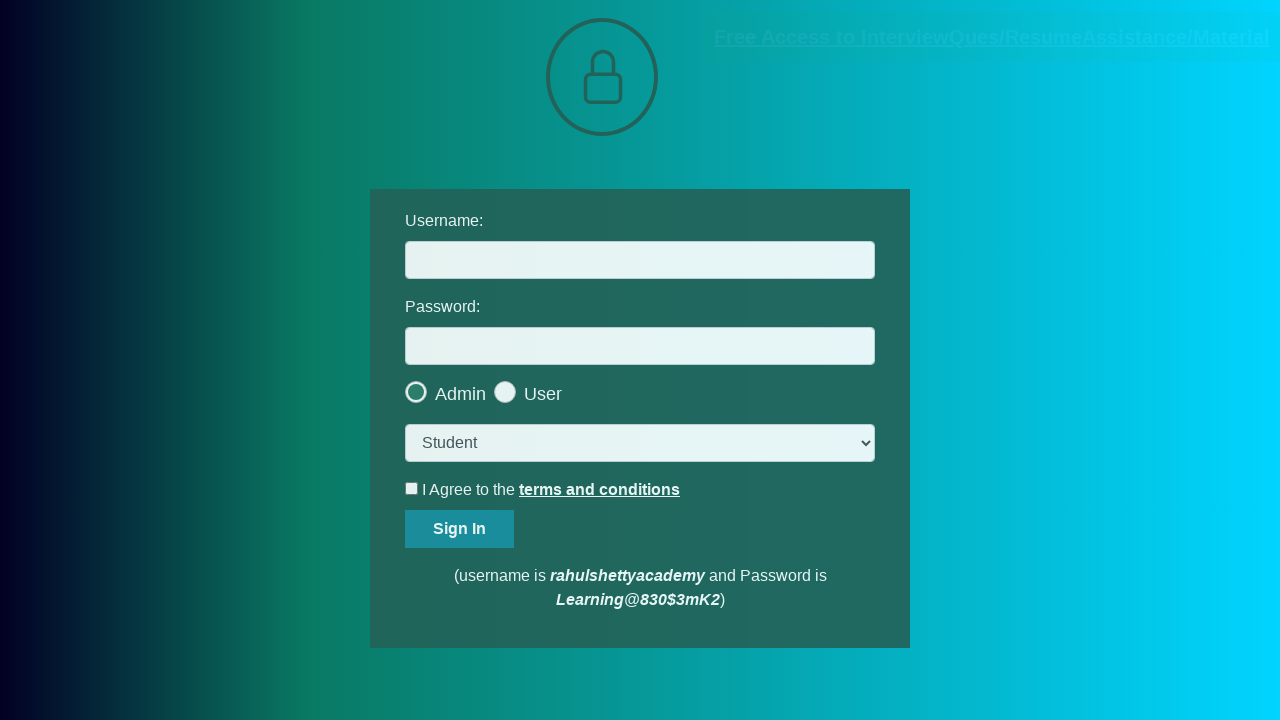